Tests YouTube search functionality by searching for "API testing by tester talk" and verifying the search results contain a matching link.

Starting URL: https://www.youtube.com/

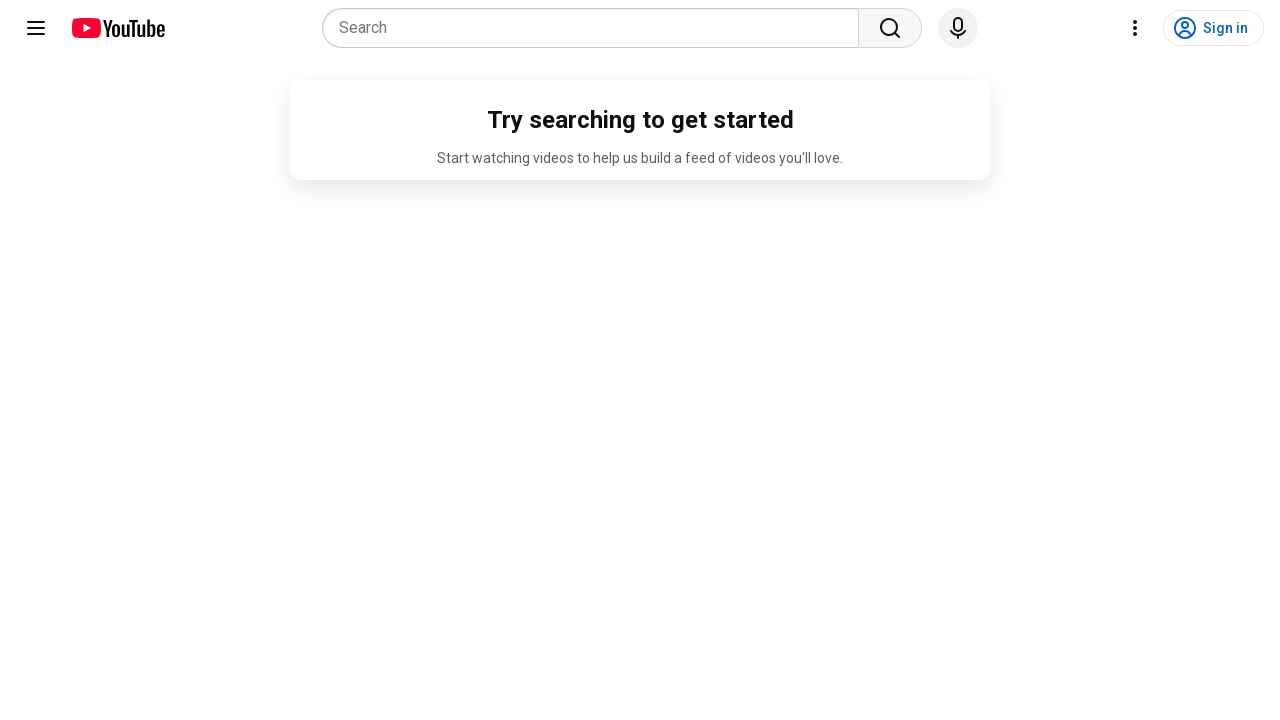

Clicked on the search combobox at (596, 28) on internal:role=combobox[name="Search"i]
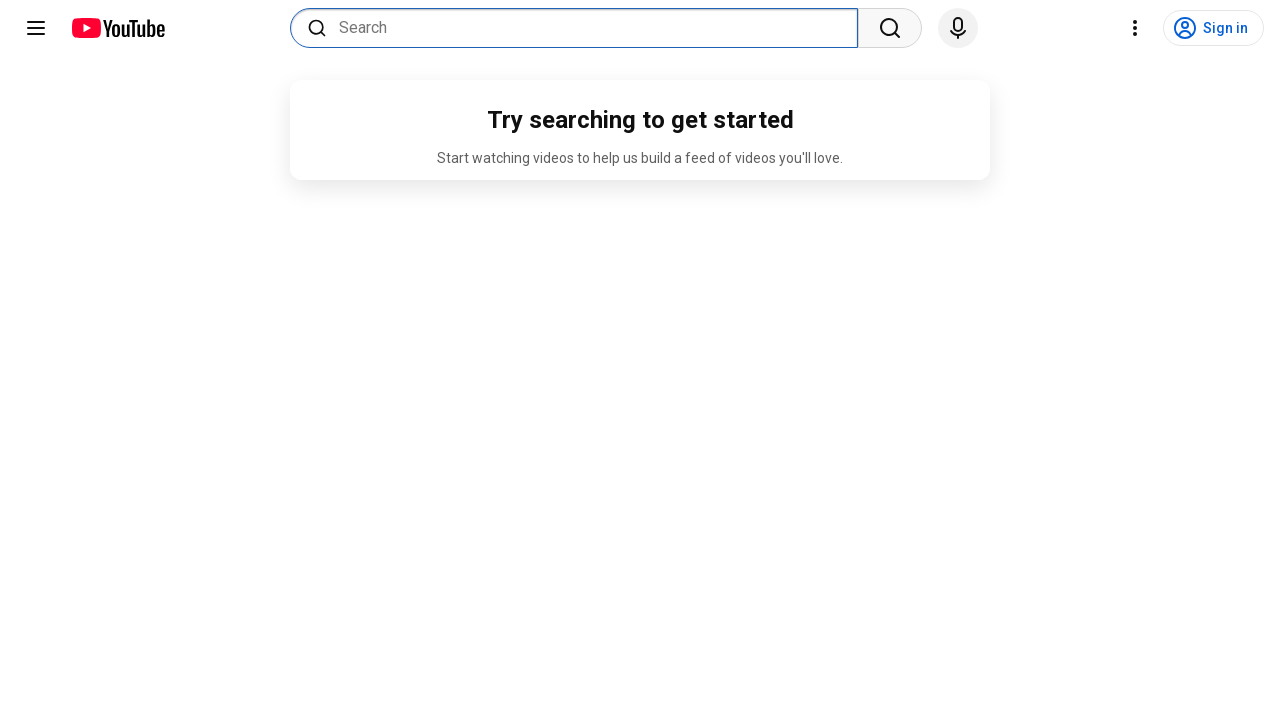

Filled search box with 'API testing by tester talk' on internal:role=combobox[name="Search"i]
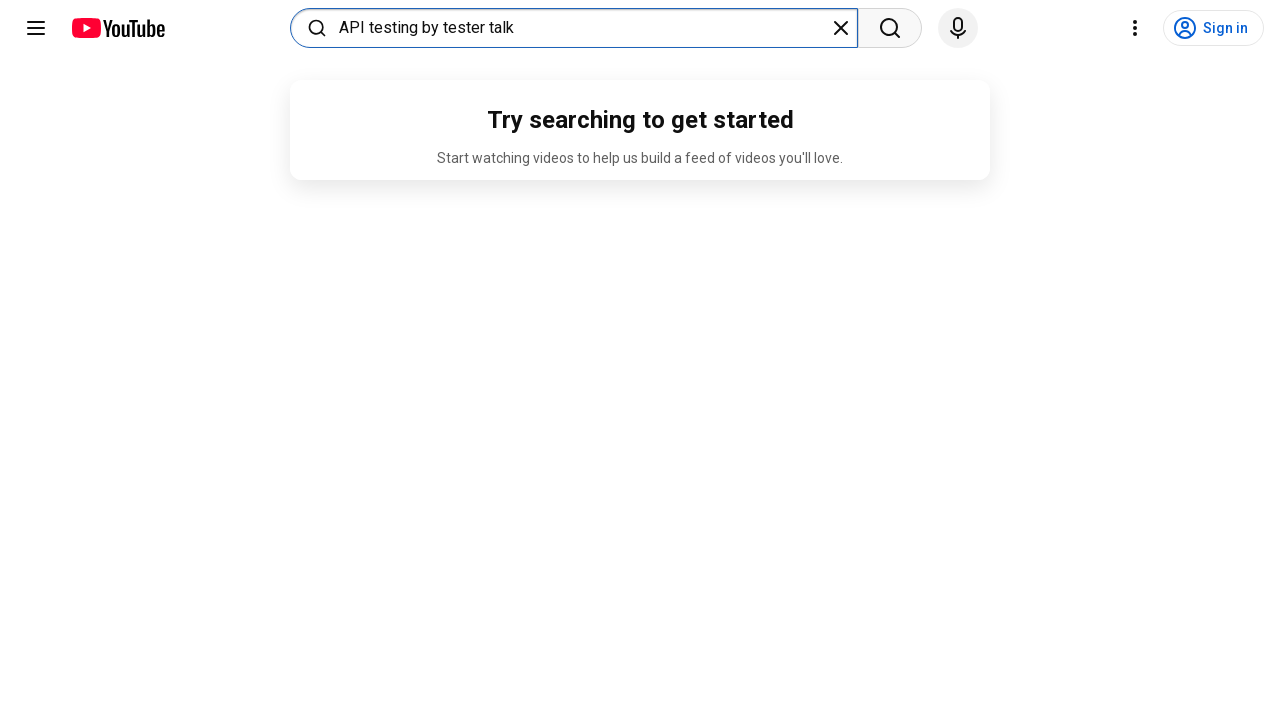

Clicked the Search button to execute the search at (890, 28) on internal:role=button[name="Search"s]
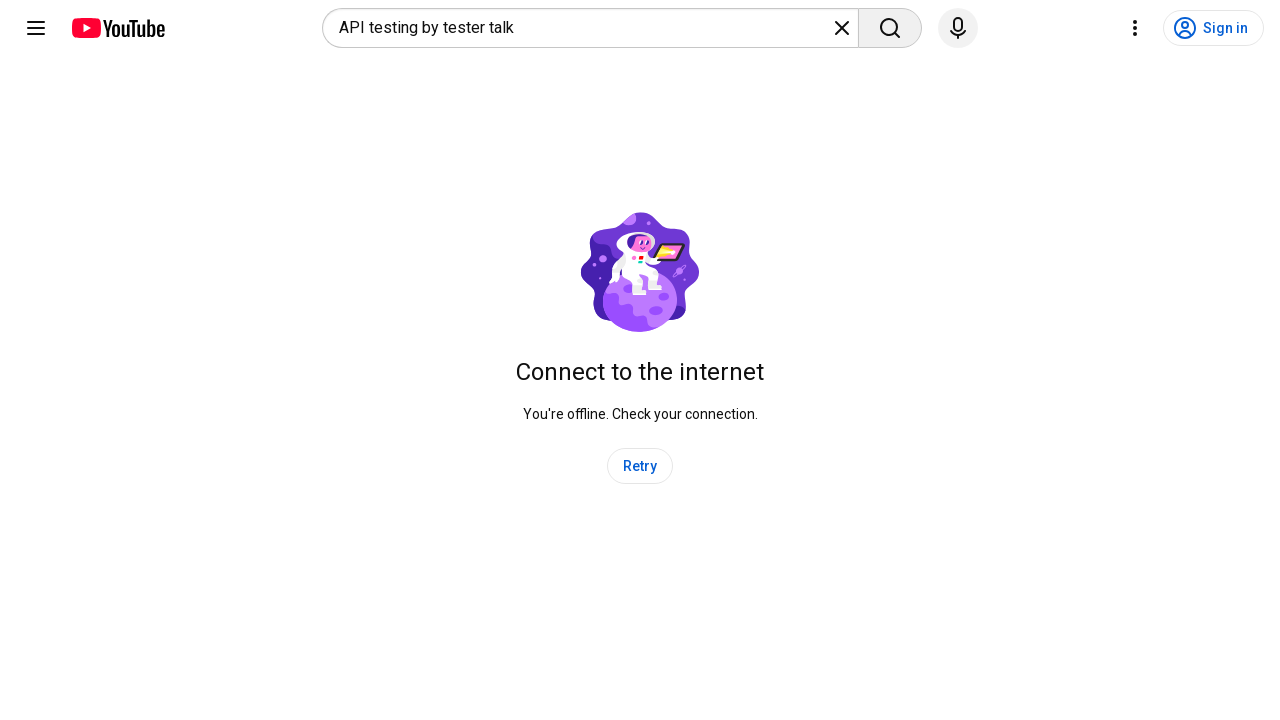

Search results loaded successfully
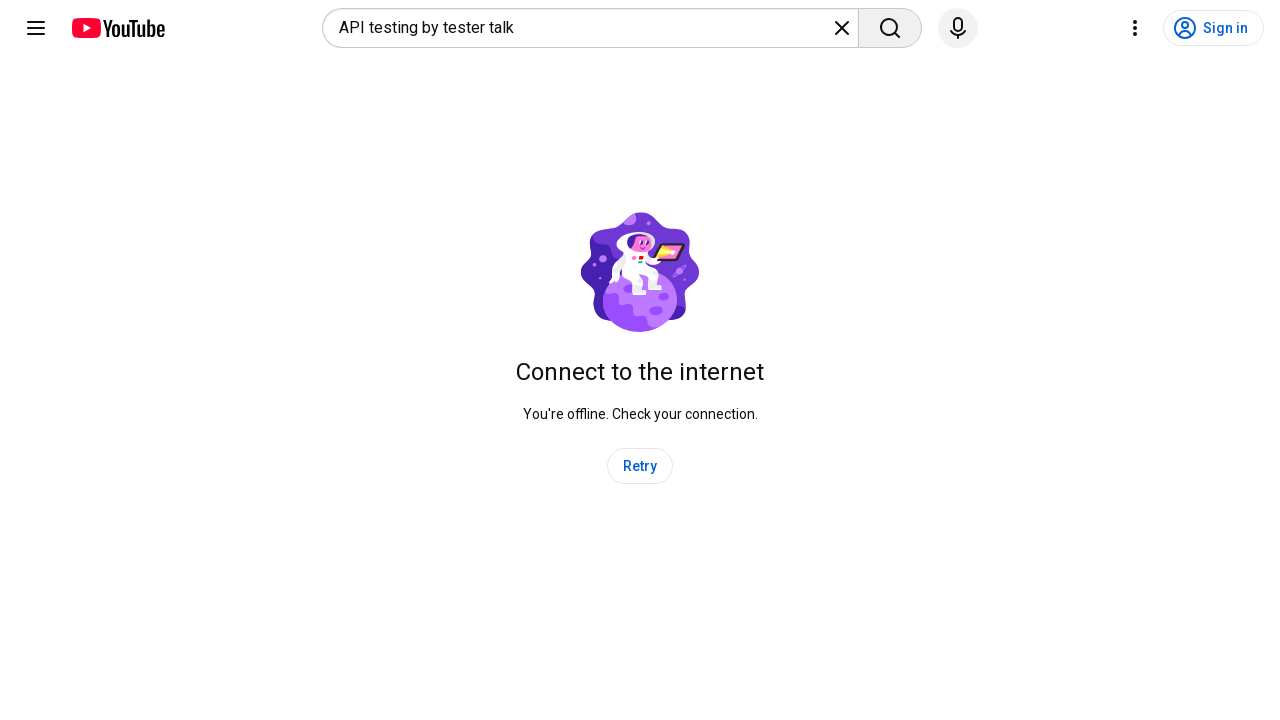

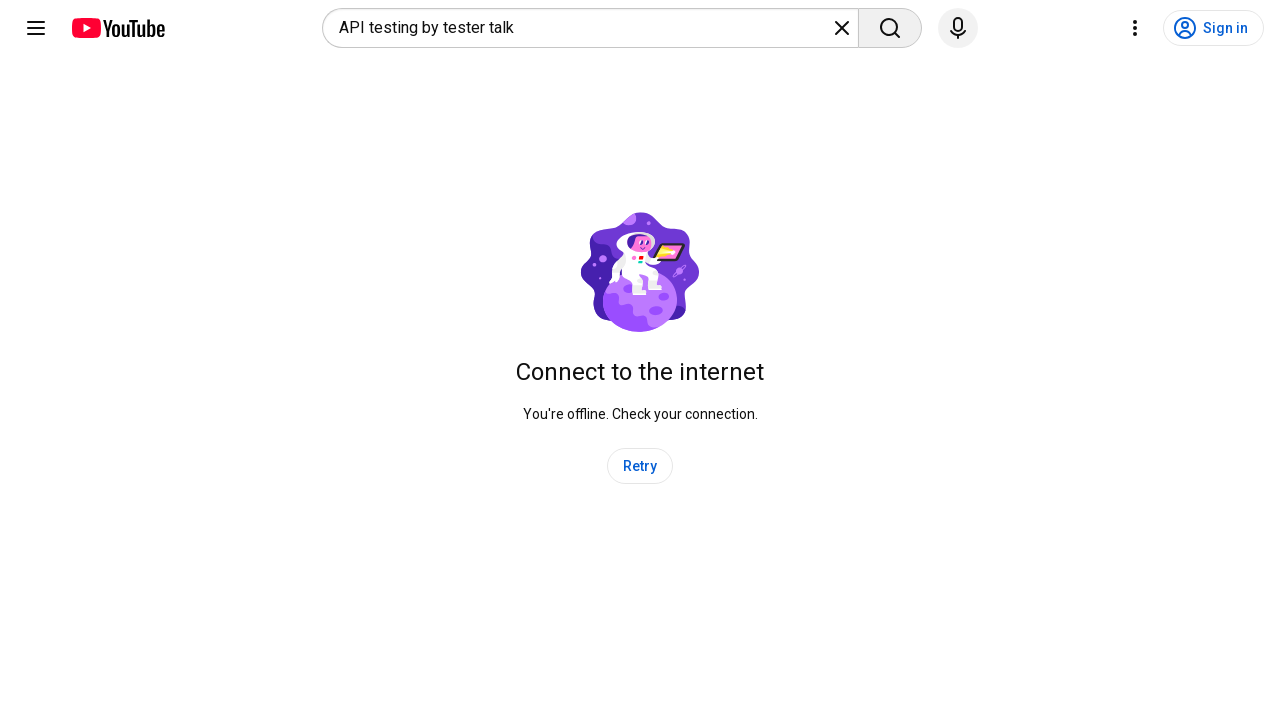